Tests train ticket search functionality by selecting departure city (Guangzhou), arrival city (Shanghai), setting today's date, and submitting the search query

Starting URL: https://www.12306.cn/index/

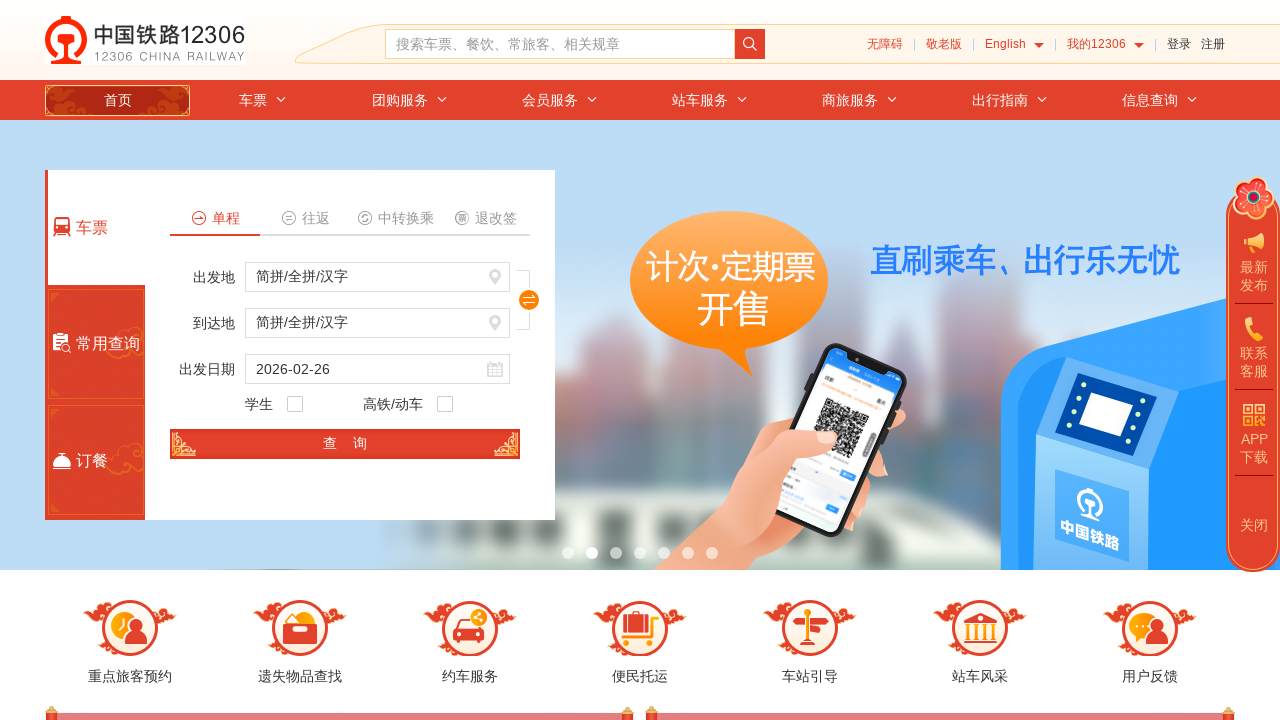

Waited for departure location icon to be visible
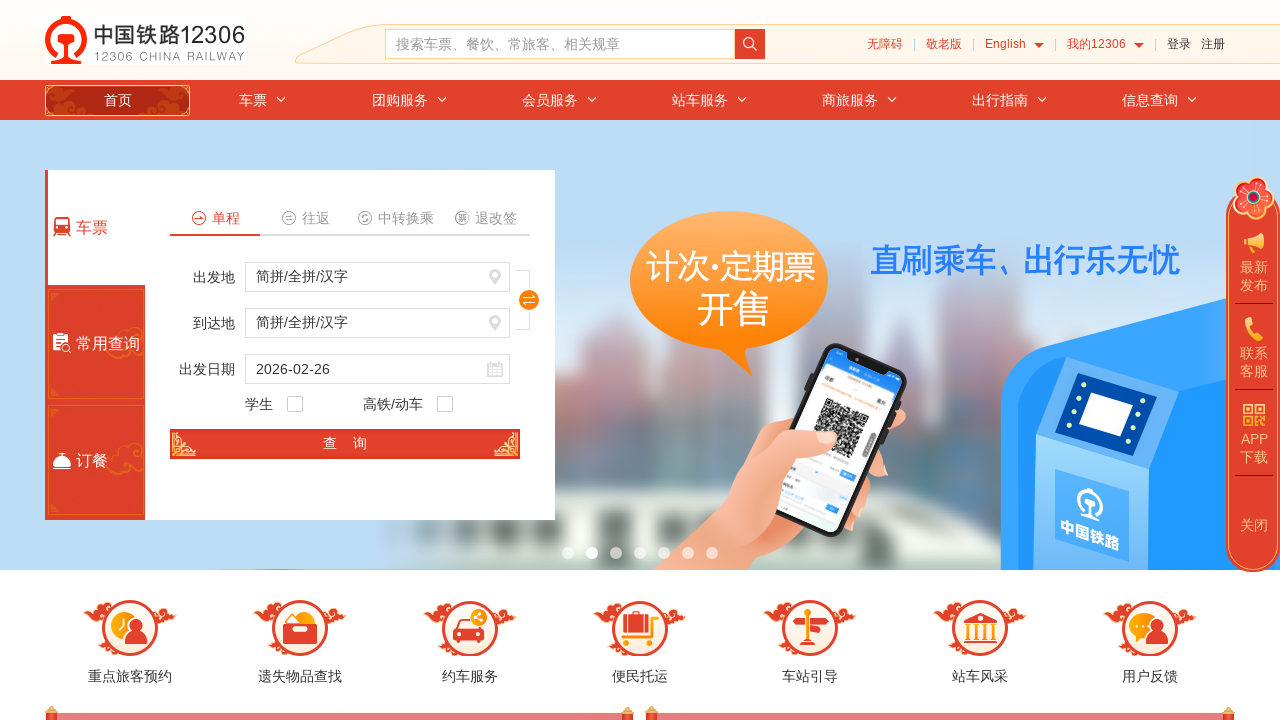

Clicked departure location icon to open city selector at (495, 277) on i.icon.icon-place[data-click="fromStationText"]
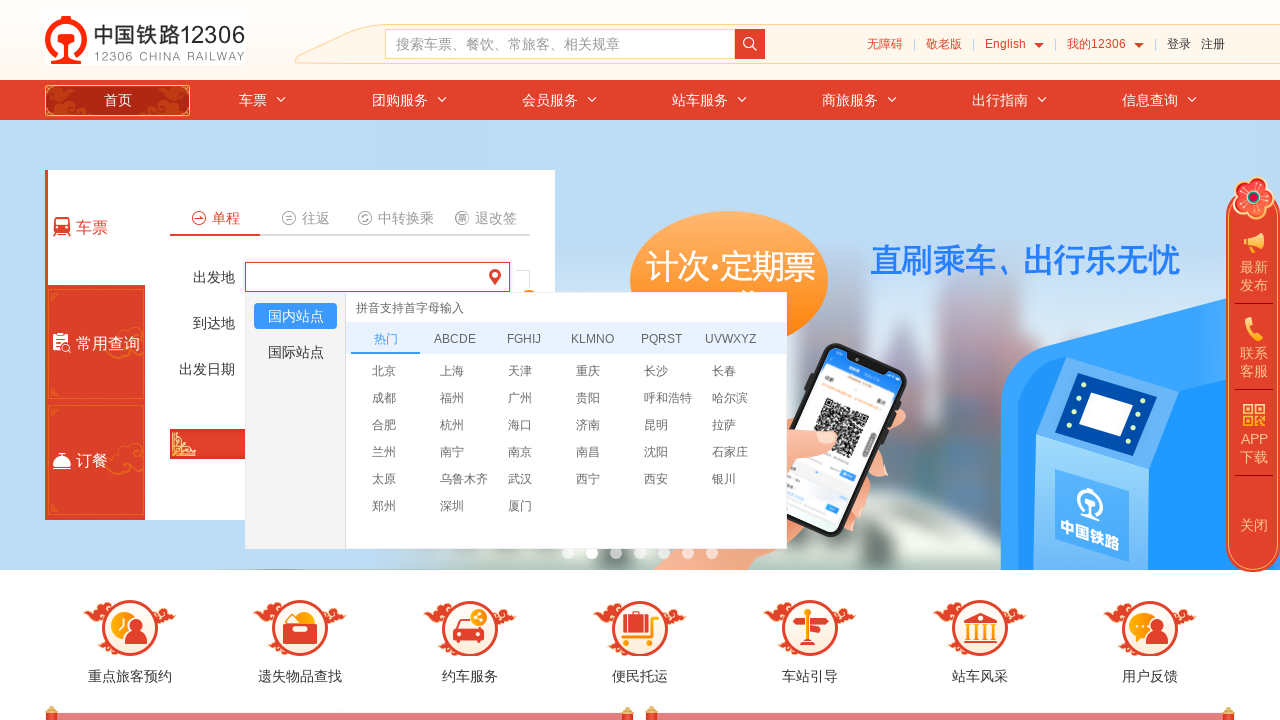

Selected Guangzhou as departure city at (536, 398) on li[title="广州"]
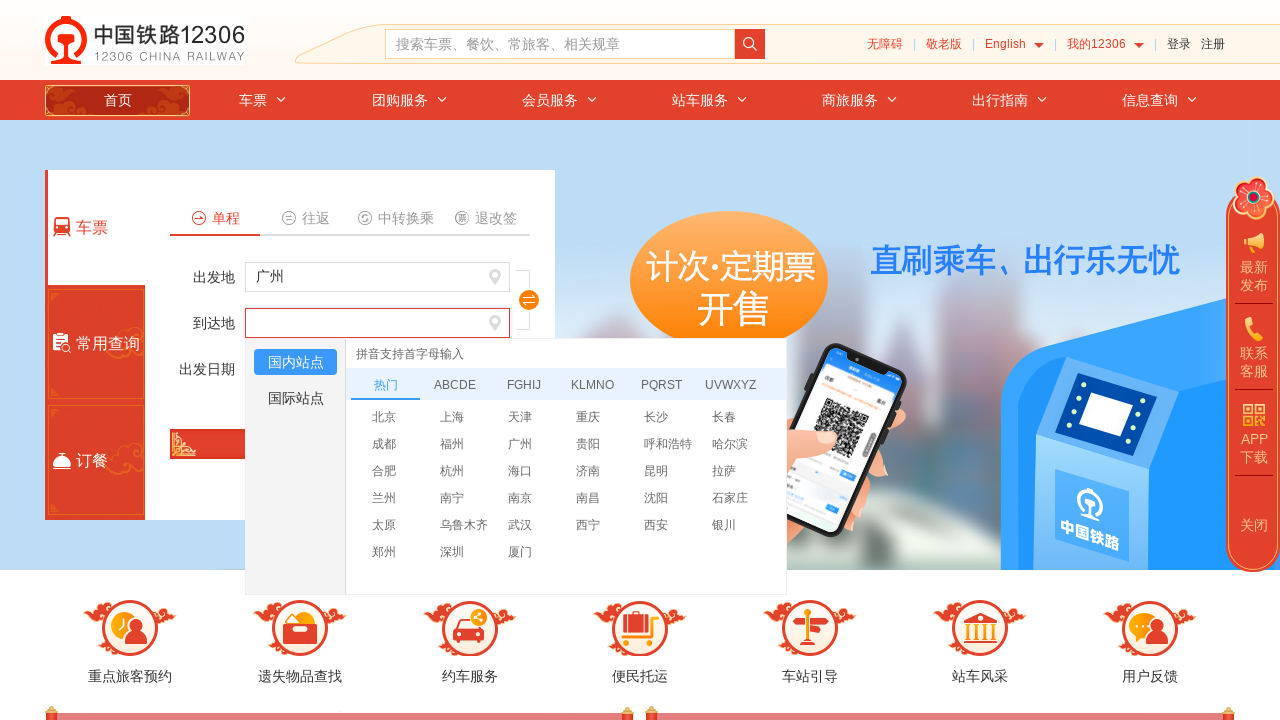

Set departure station code to GZQ using JavaScript
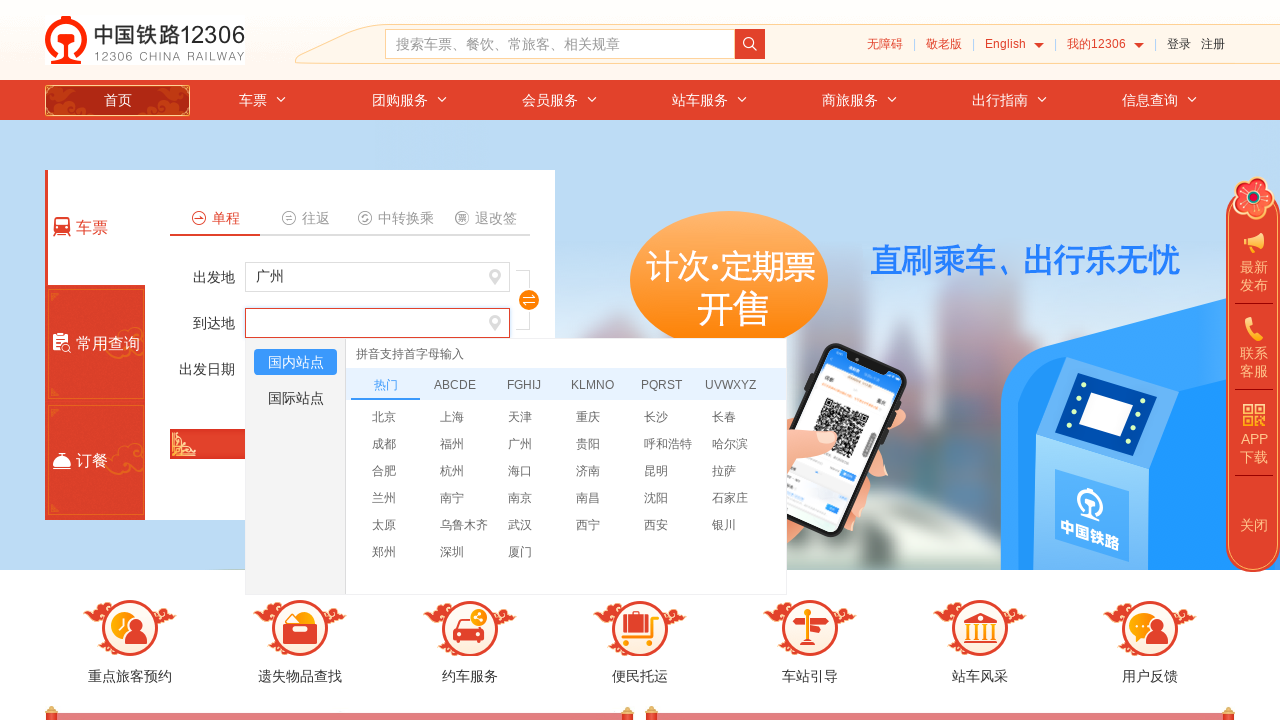

Clicked arrival location icon to open city selector at (495, 323) on i.icon.icon-place[data-click="toStationText"]
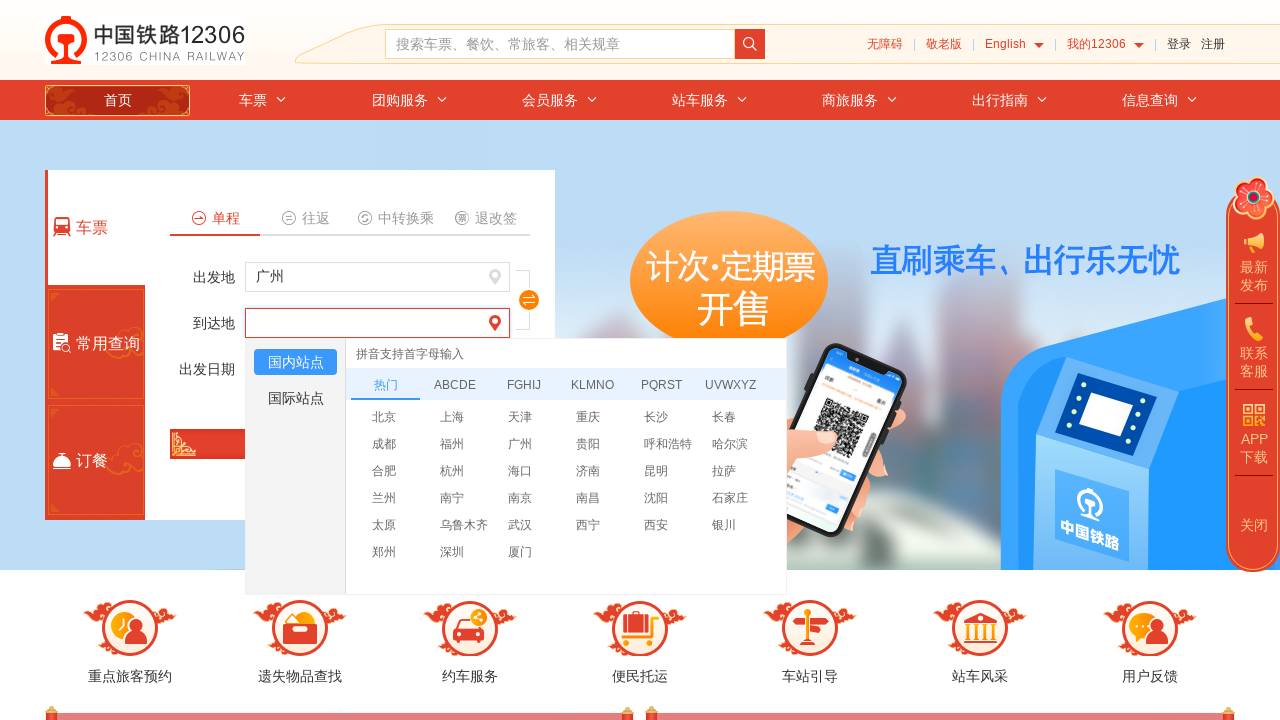

Selected Shanghai as arrival city at (468, 416) on li[title="上海"]
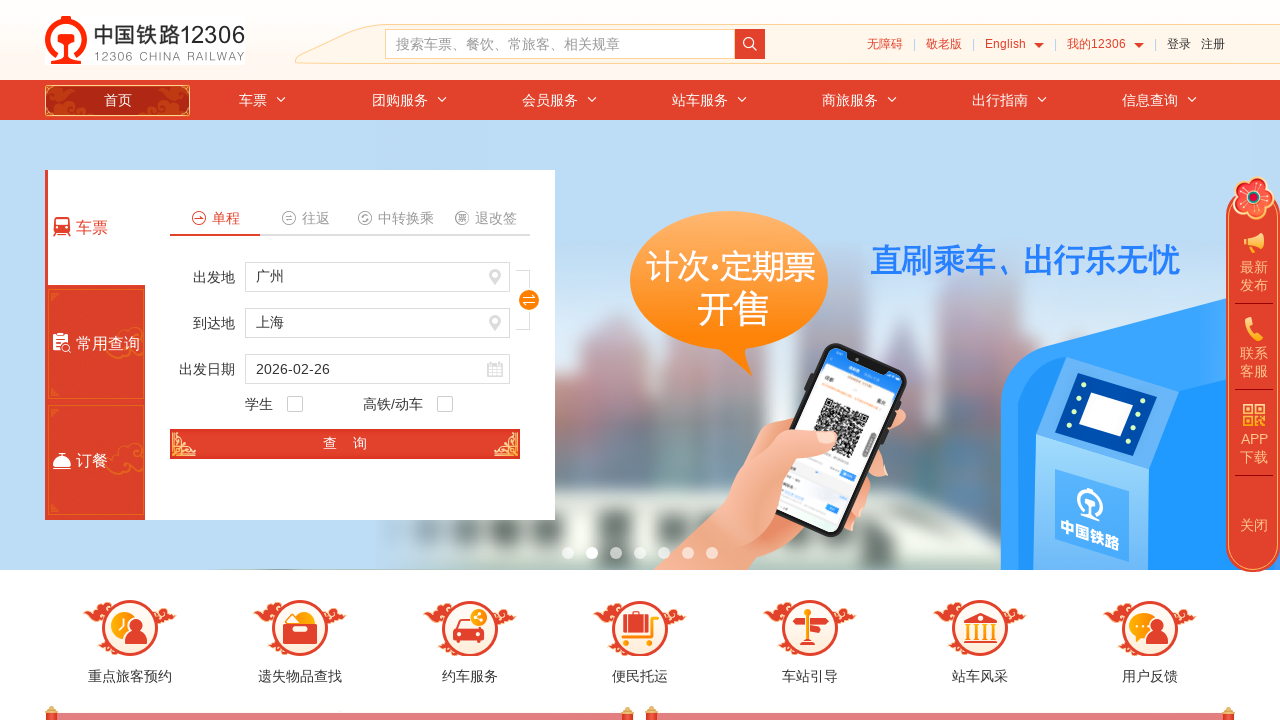

Set arrival station code to SHH using JavaScript
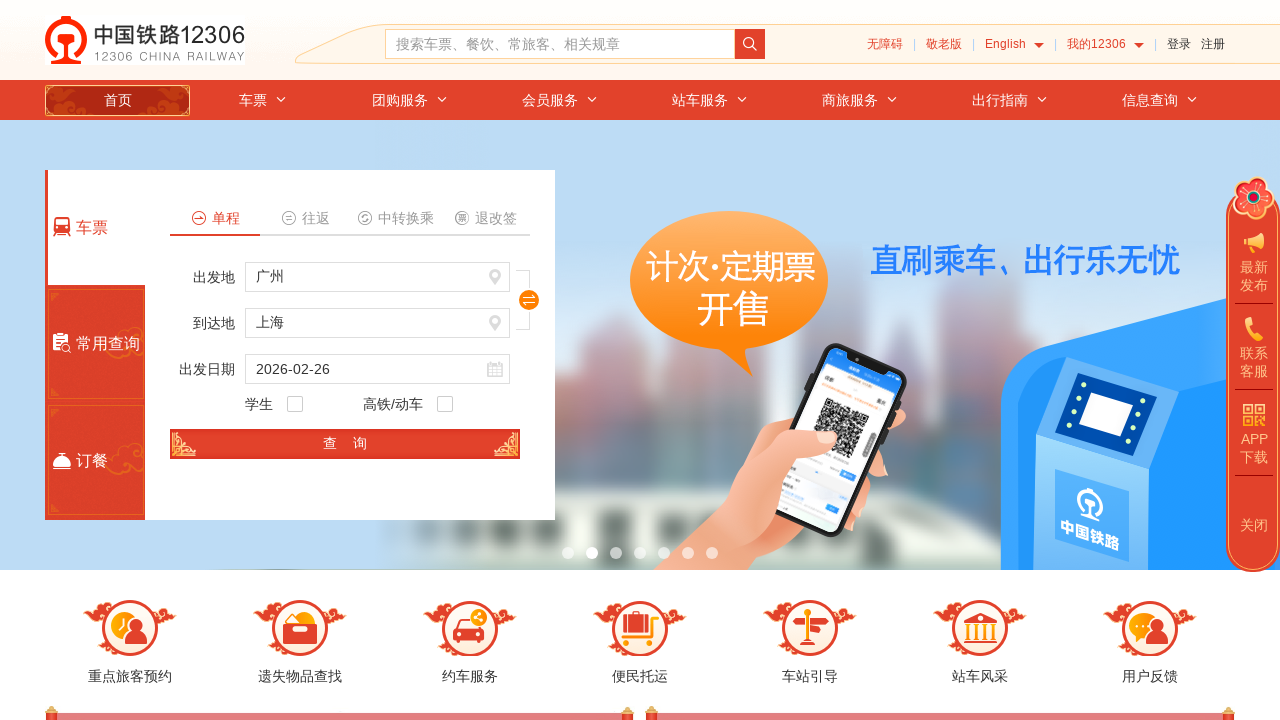

Set search date to today (2026-02-26) using JavaScript
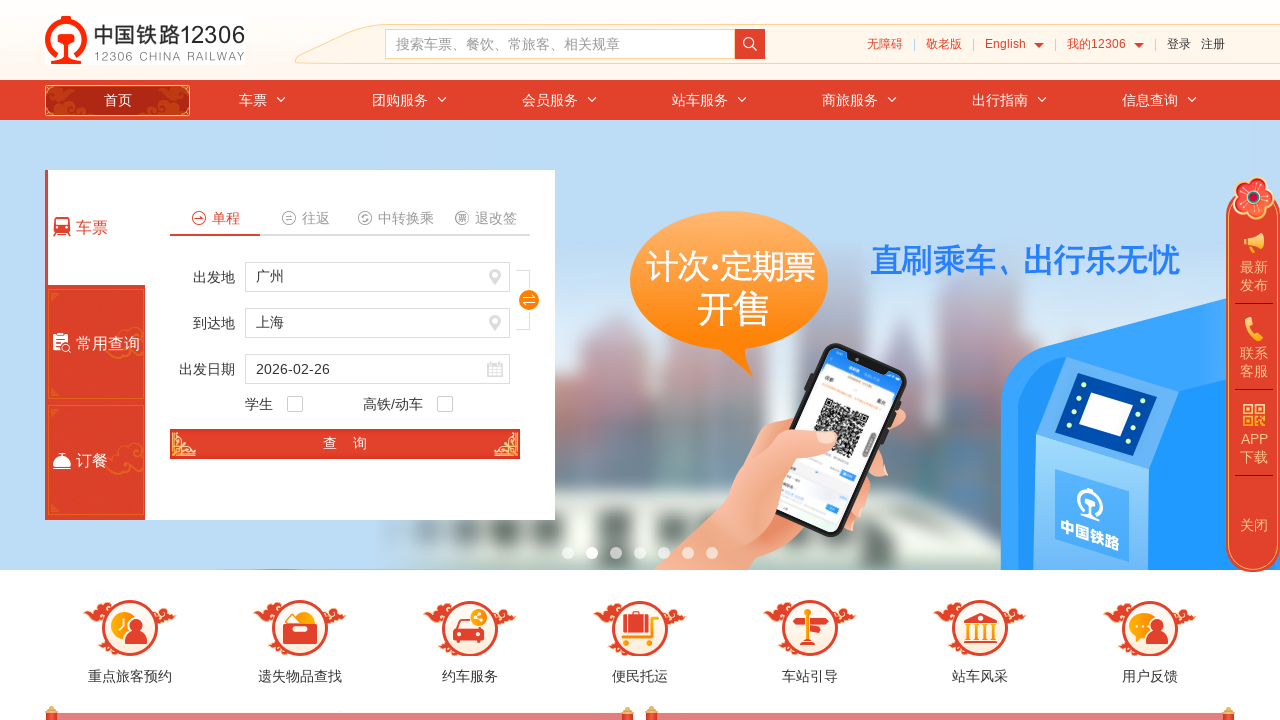

Clicked search button to submit train ticket search query at (345, 444) on a#search_one
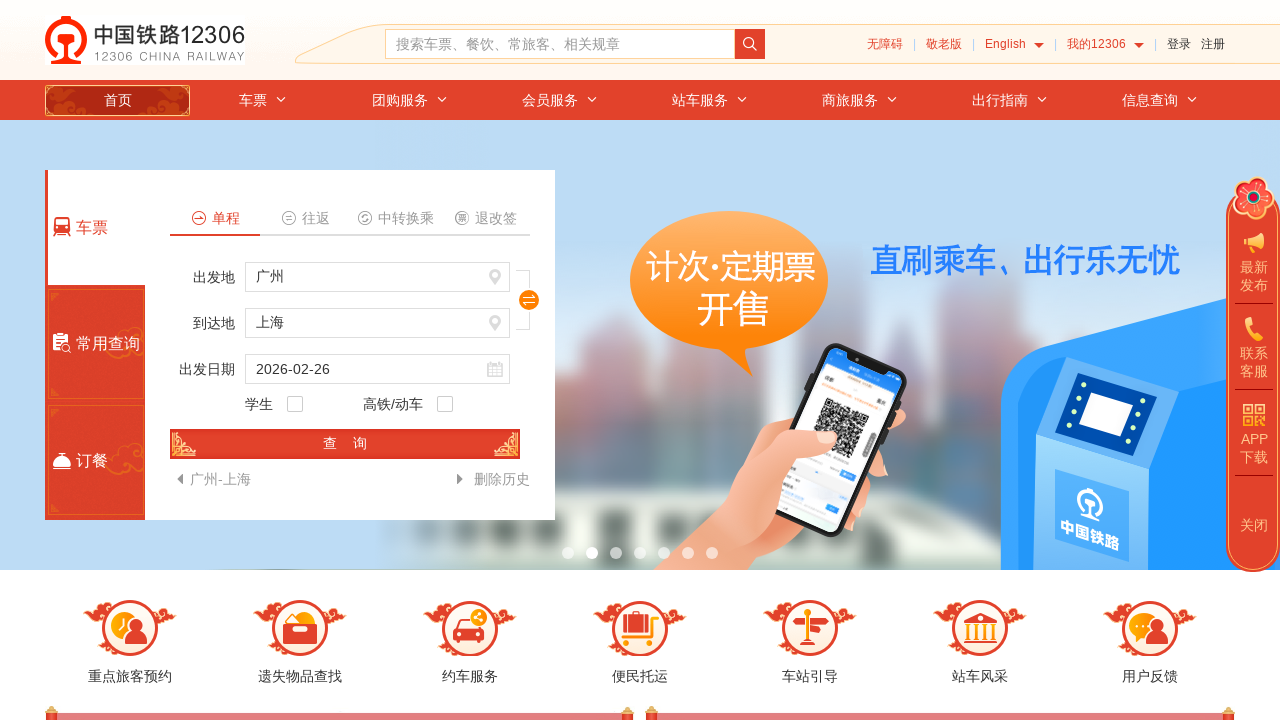

Waited 3 seconds for search results to load
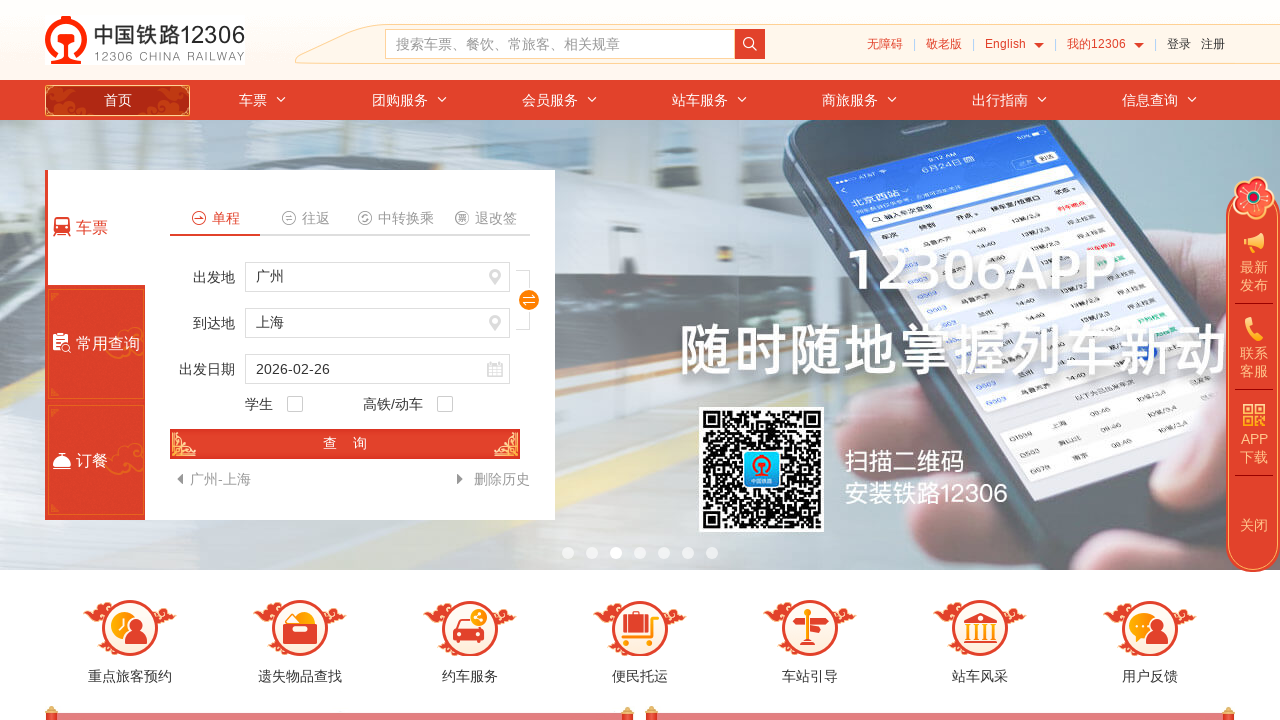

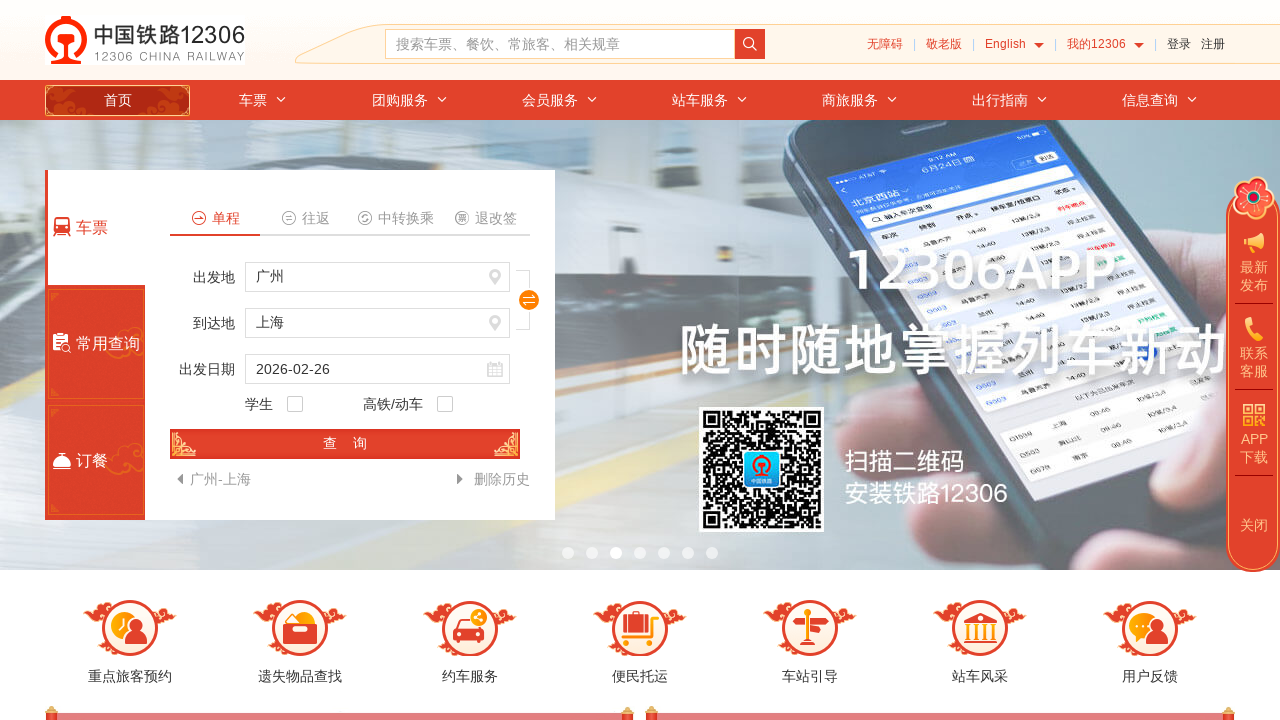